Navigates to a product search page on maxi.ca with a search query for "eggs" and verifies that product listings load successfully by waiting for product images and titles to appear.

Starting URL: https://www.maxi.ca/en/search?search-bar=eggs

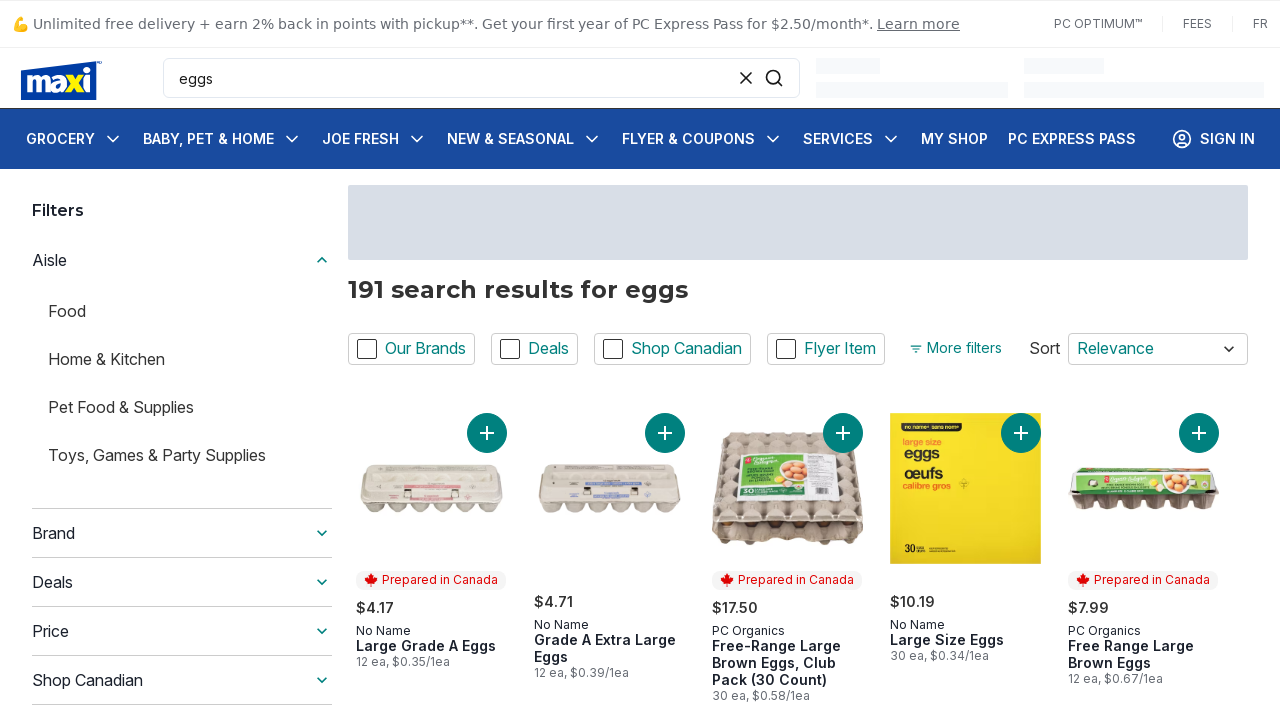

Waited for product images to load on search results page
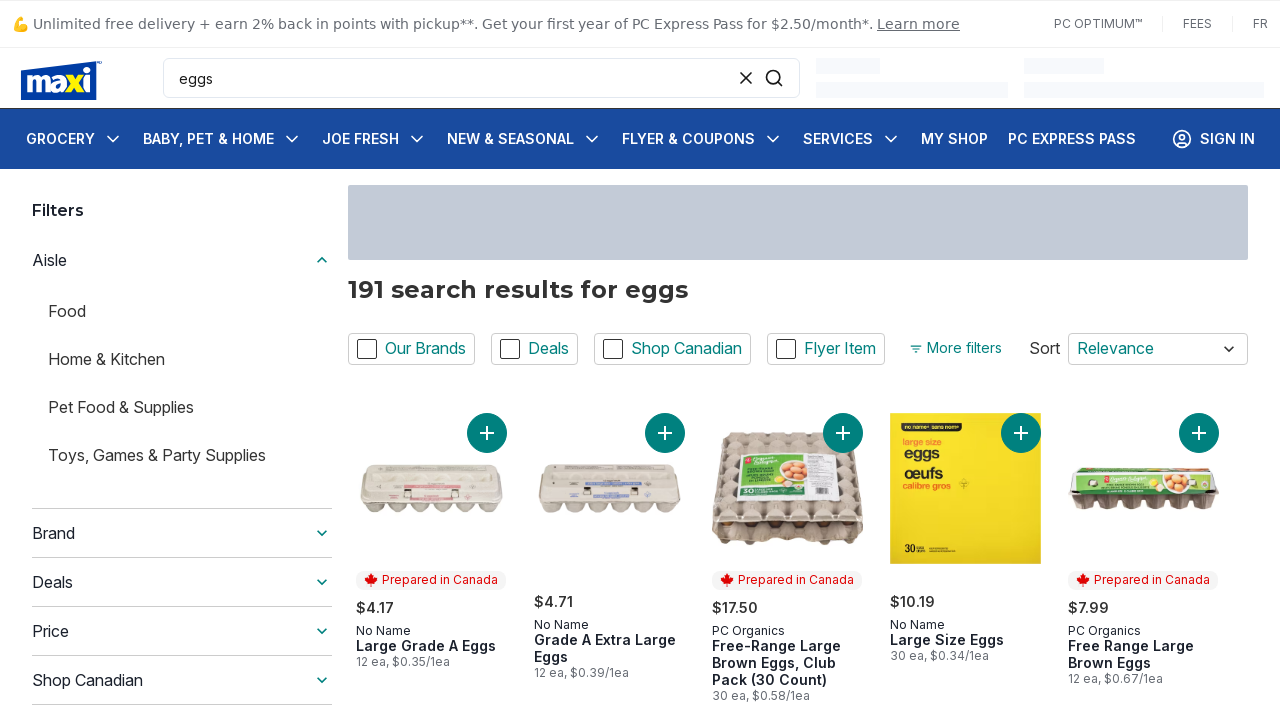

Waited for product titles to appear on search results page
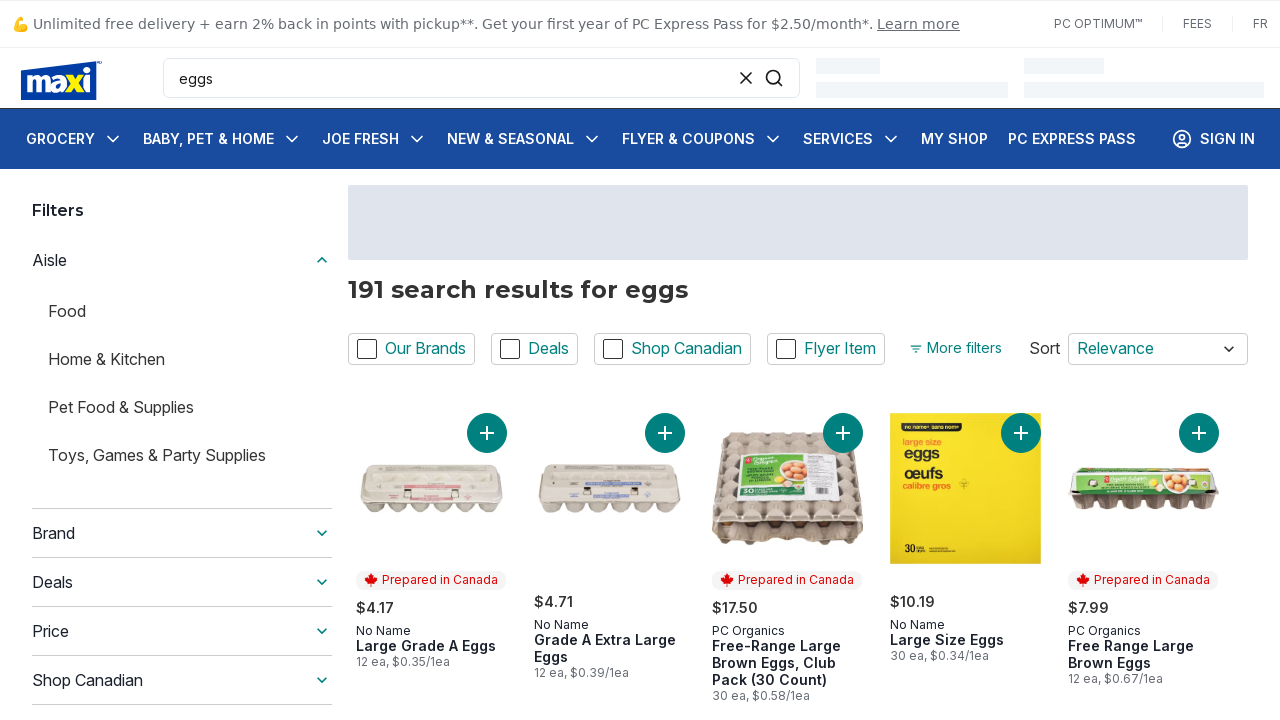

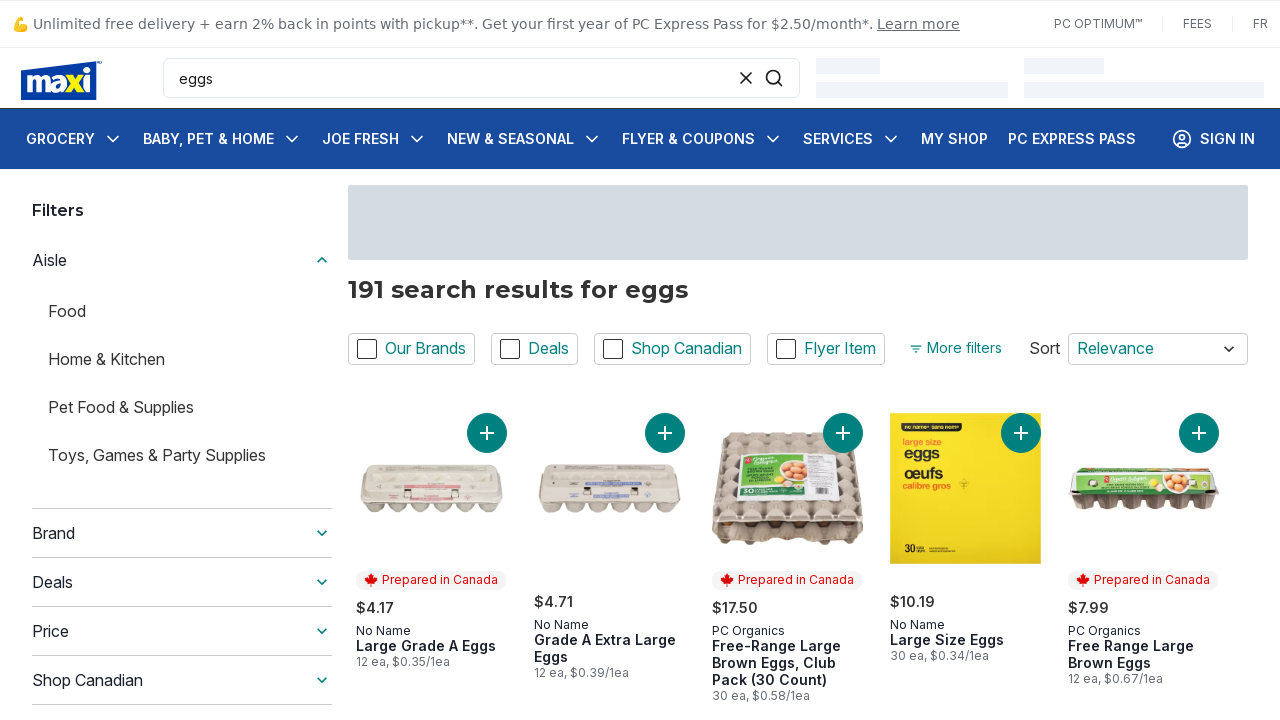